Simple navigation test that opens the Flipkart homepage and verifies the page loads successfully

Starting URL: https://www.flipkart.com/

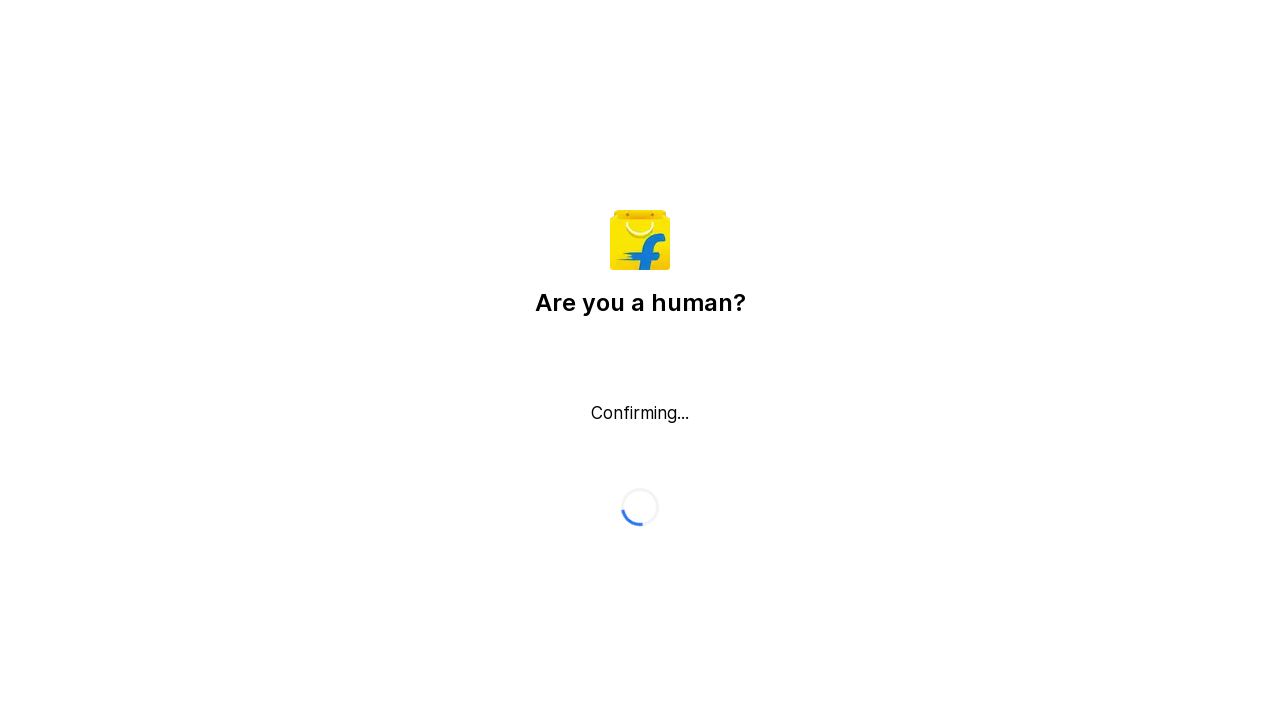

Waited for page to reach domcontentloaded state
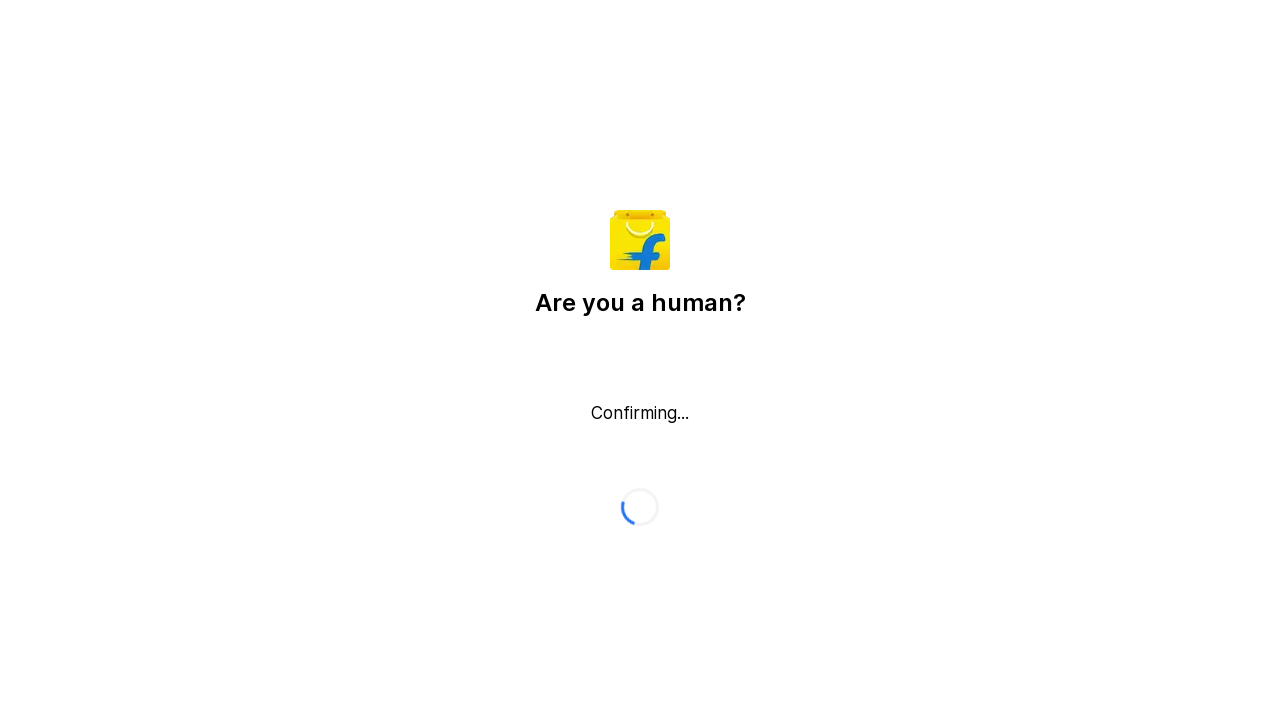

Verified body element is present on Flipkart homepage
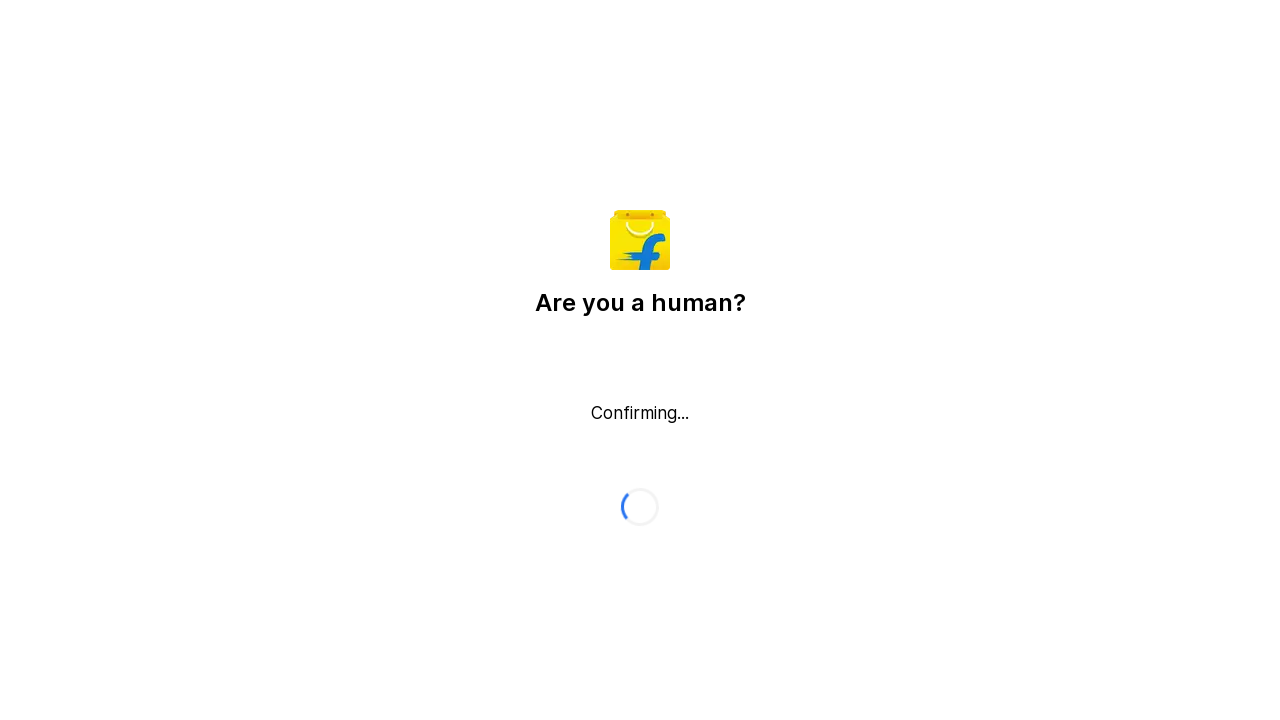

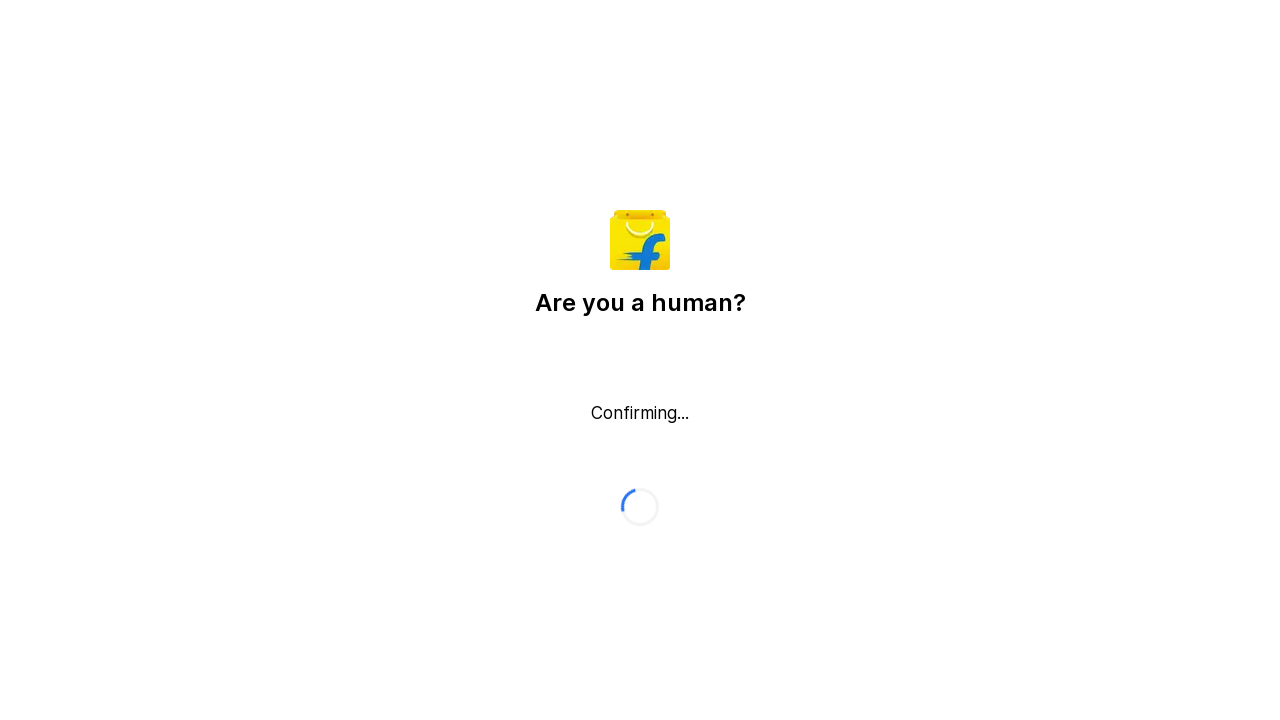